Tests drag and drop functionality by dragging an "Acceptable" element to a drop zone, verifying the text changes to "Dropped!", then refreshing the page and dragging a "Not Acceptable" element to verify the drop zone text remains unchanged.

Starting URL: https://testotomasyonu.com/droppable

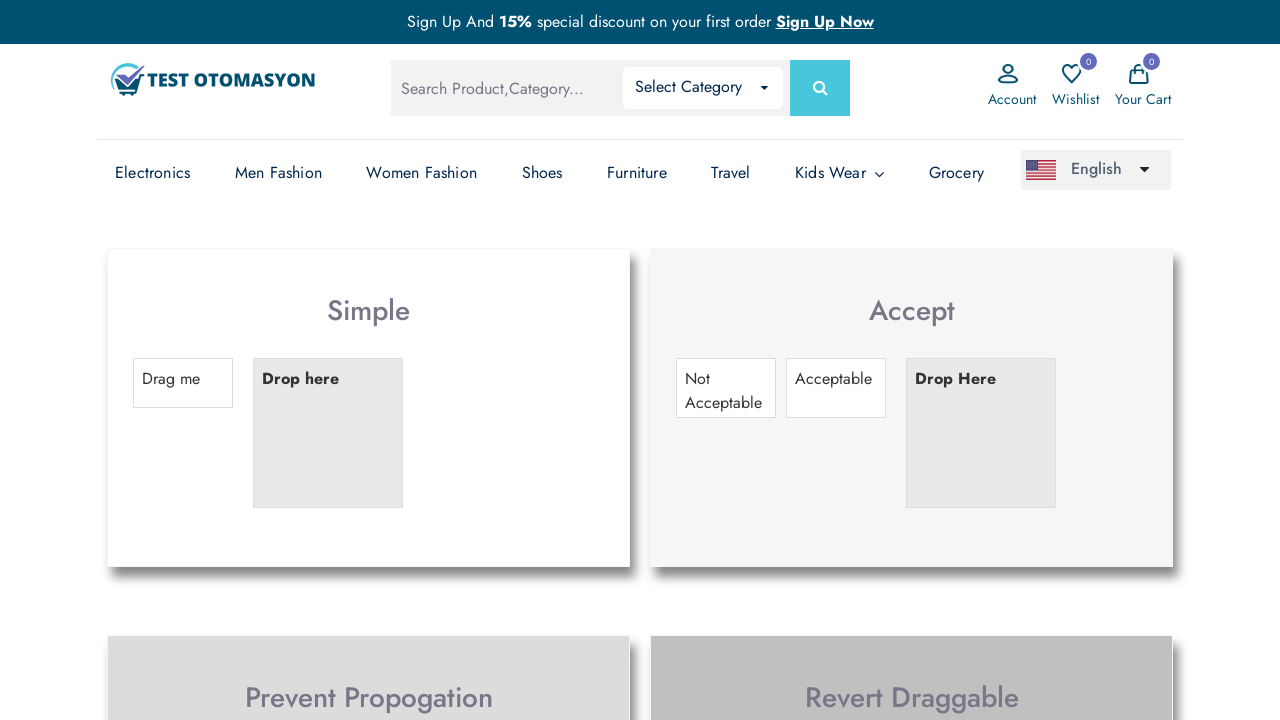

Located acceptable draggable element (#draggable2)
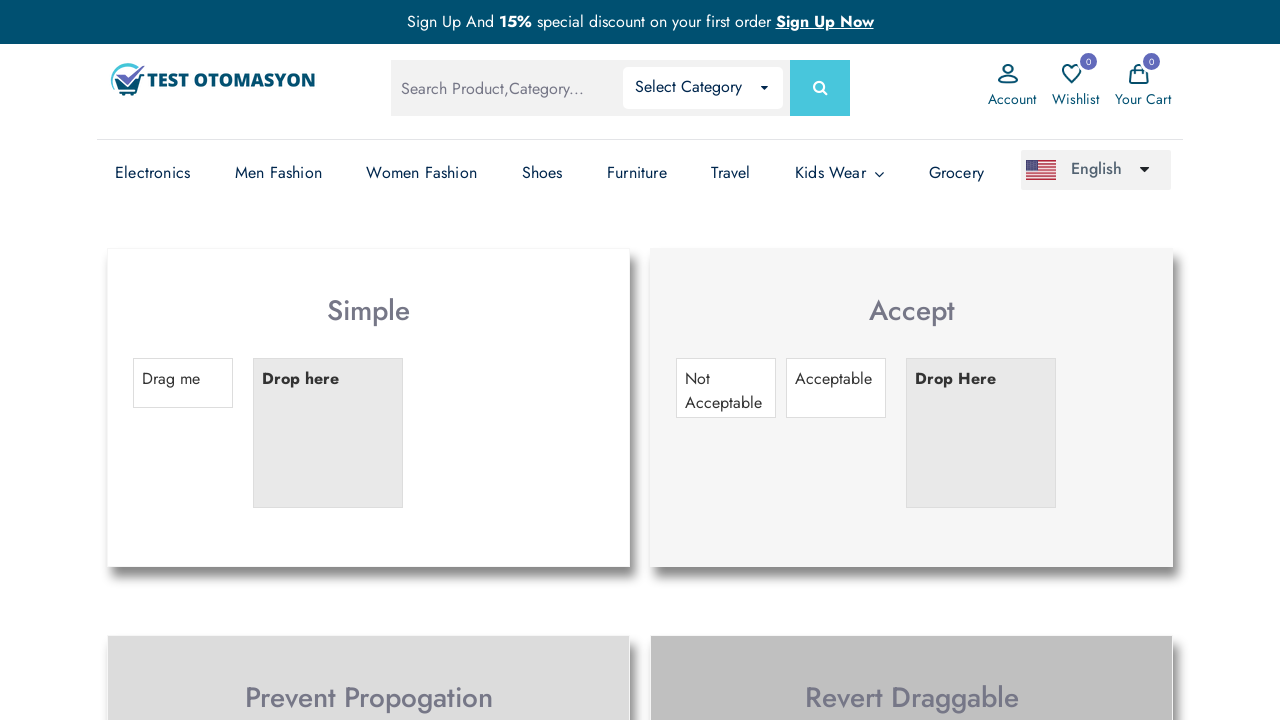

Located drop target (#droppable2)
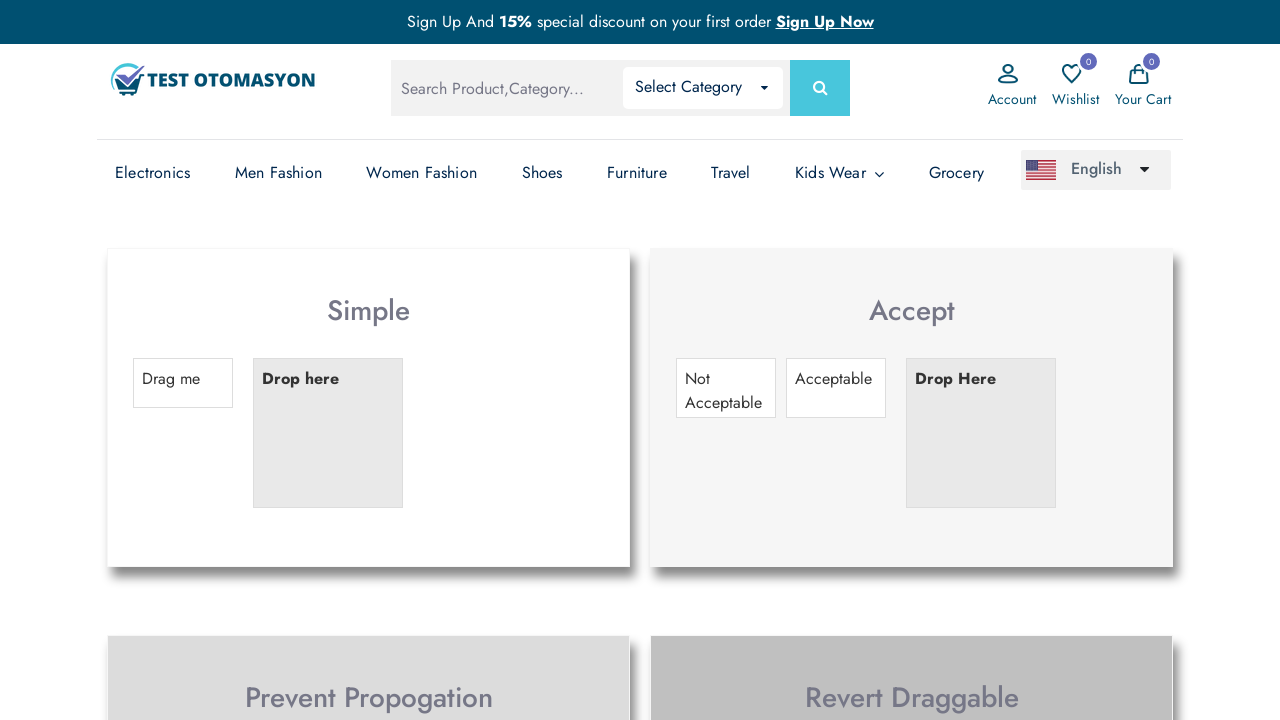

Dragged acceptable element to drop zone at (981, 433)
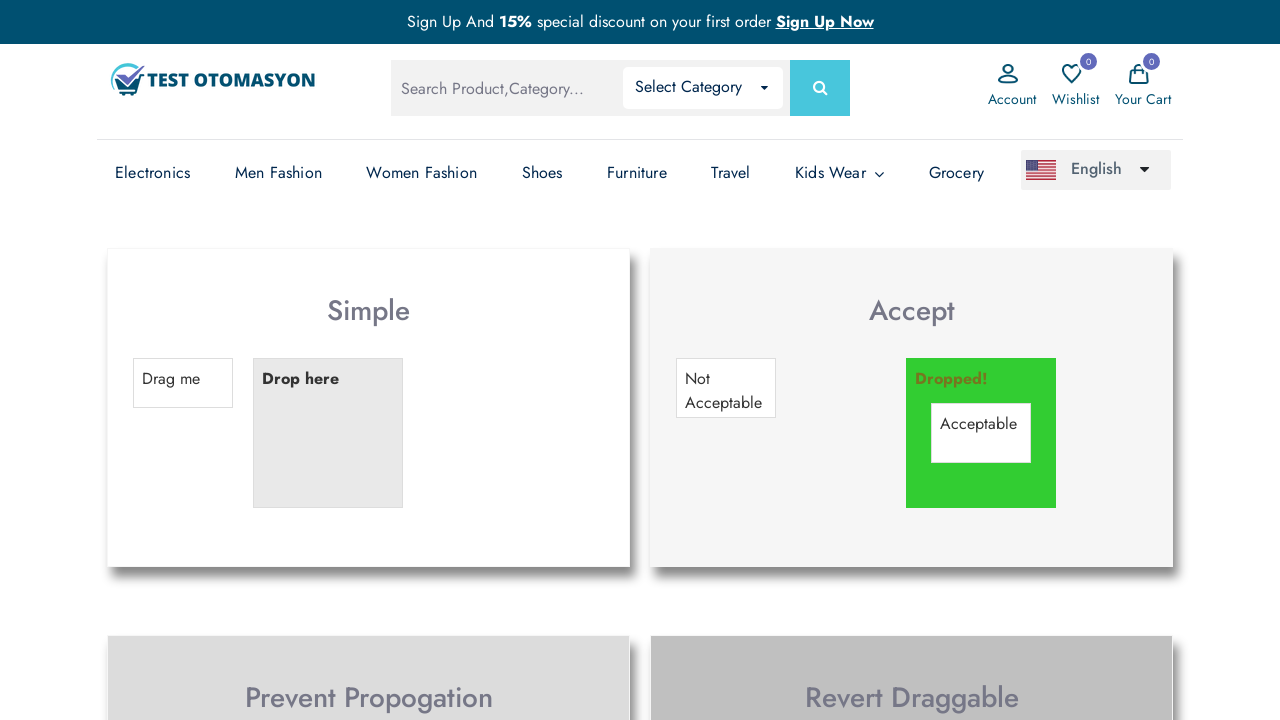

Verified drop zone text changed to 'Dropped!'
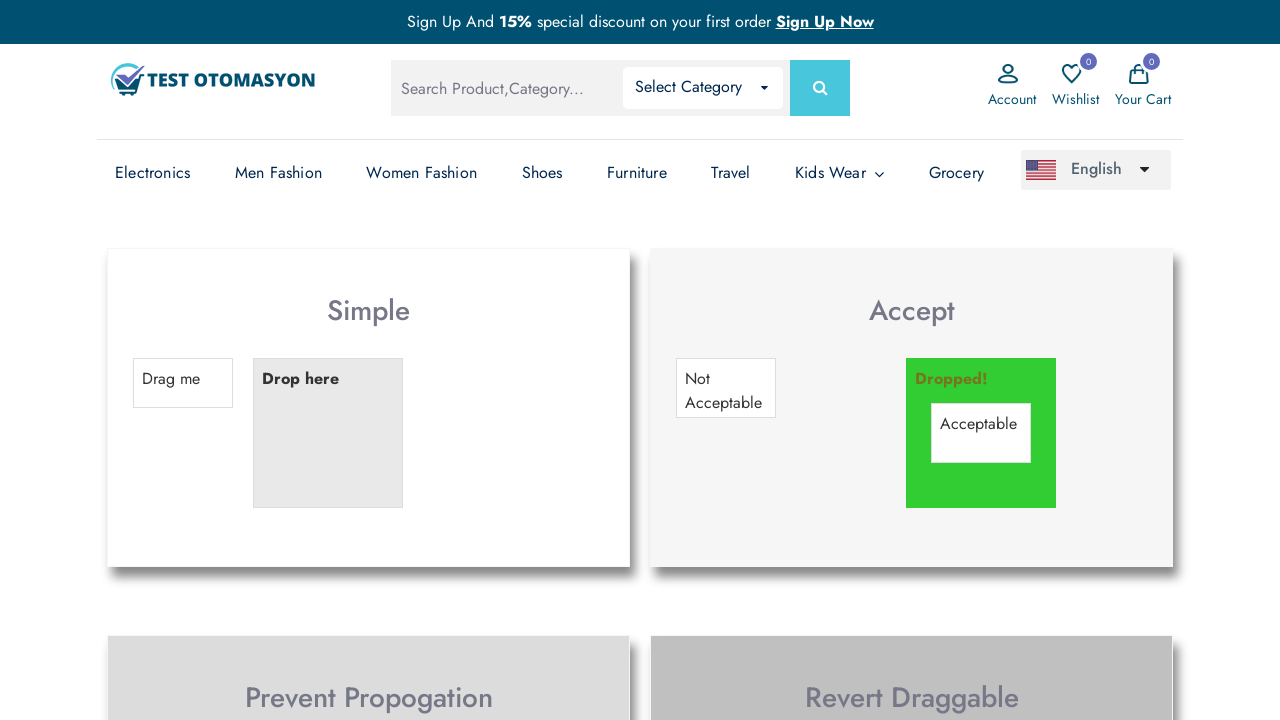

Refreshed the page
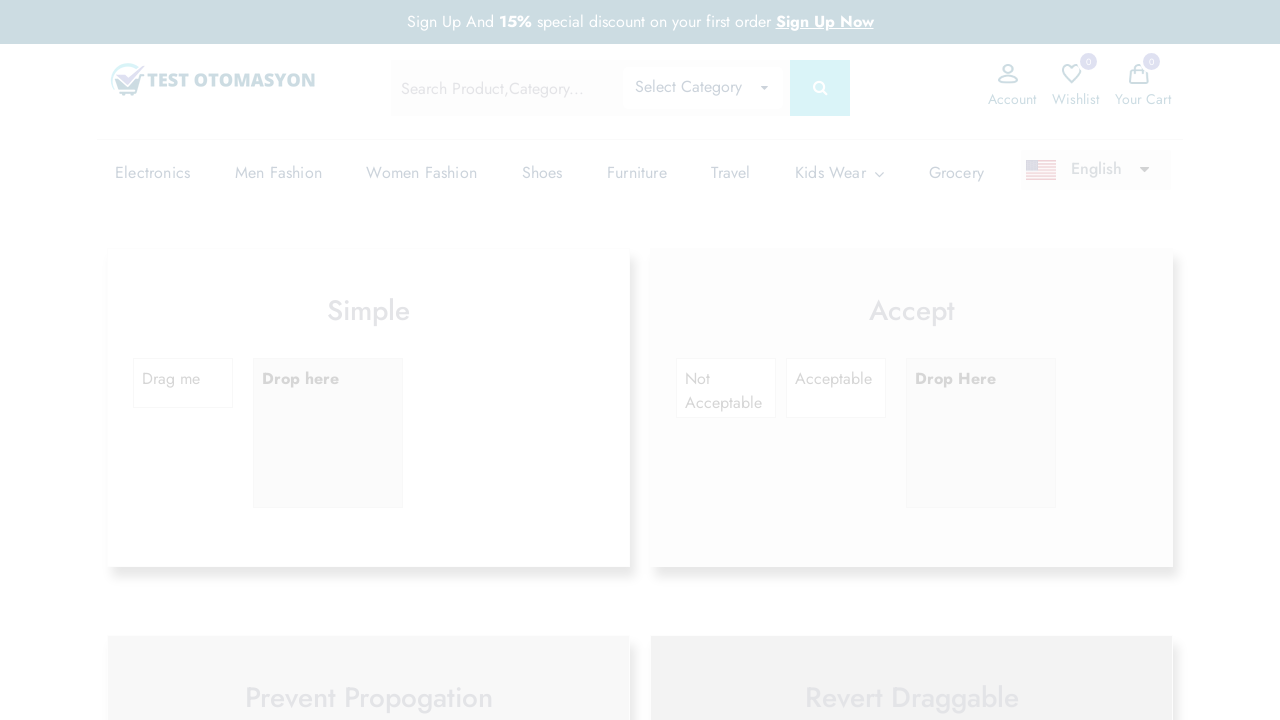

Waited for non-acceptable draggable element to load after refresh
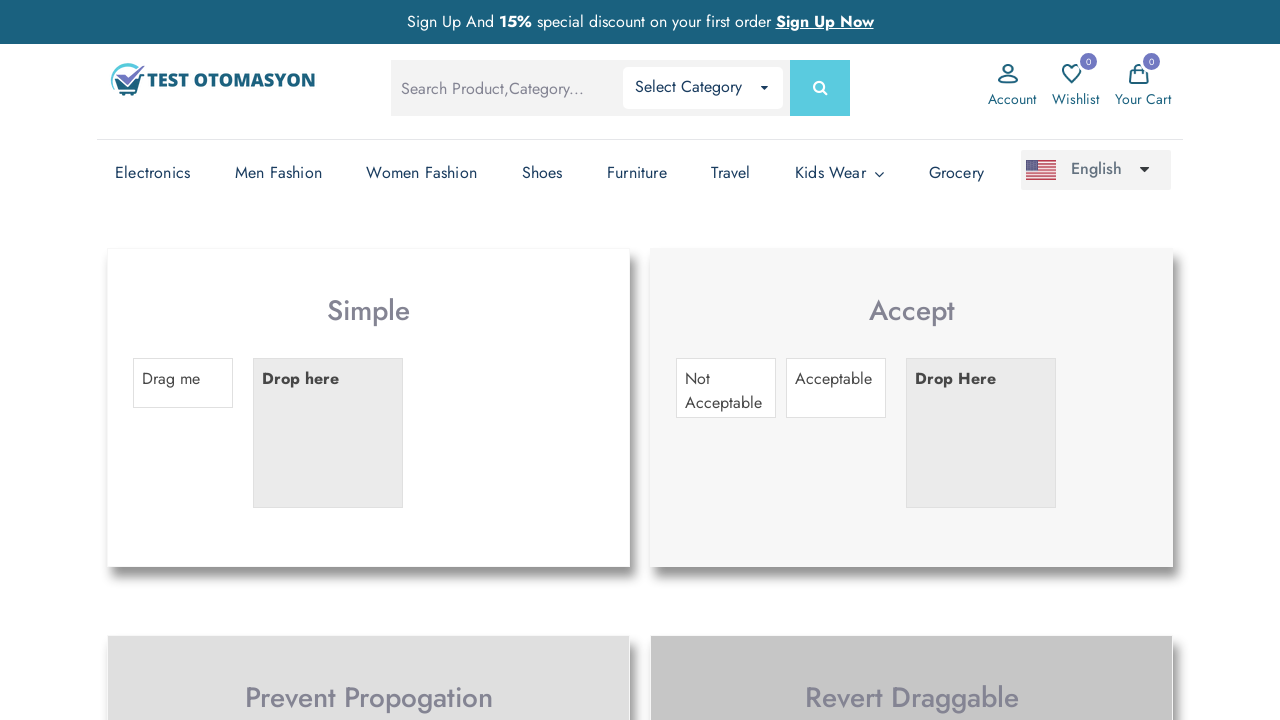

Located non-acceptable draggable element (#draggable-nonvalid2)
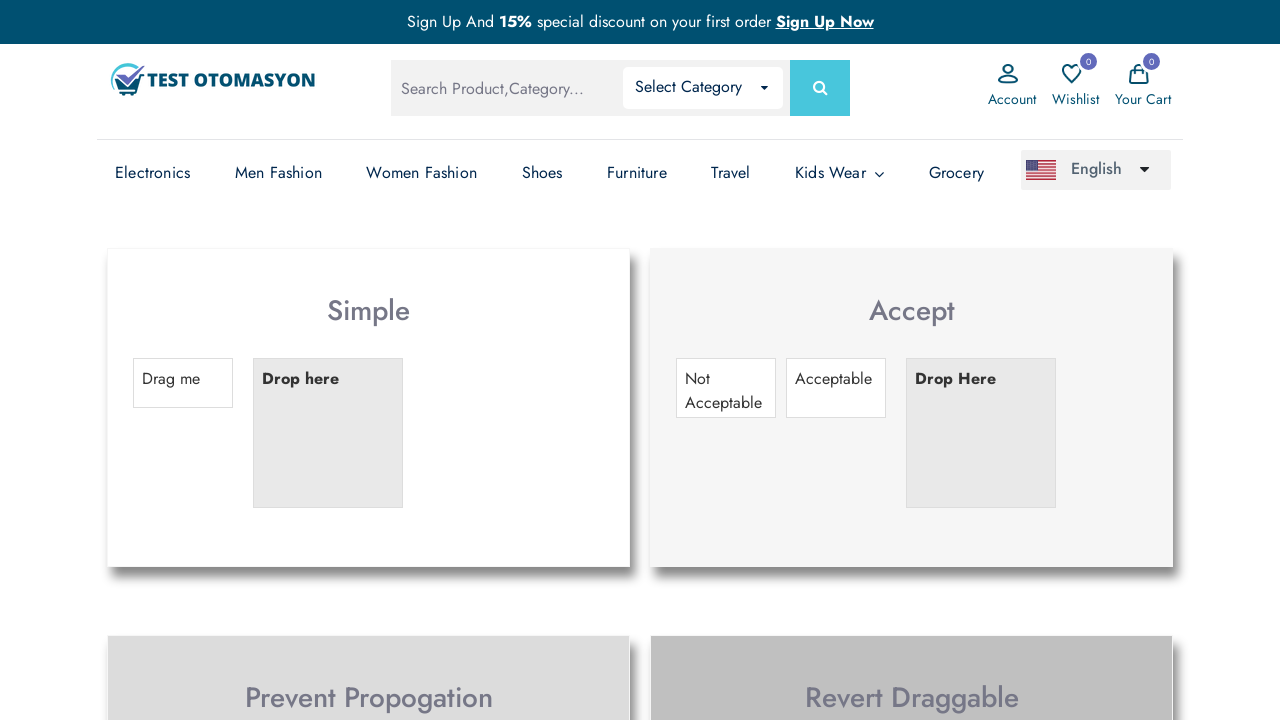

Re-located drop target (#droppable2) after page refresh
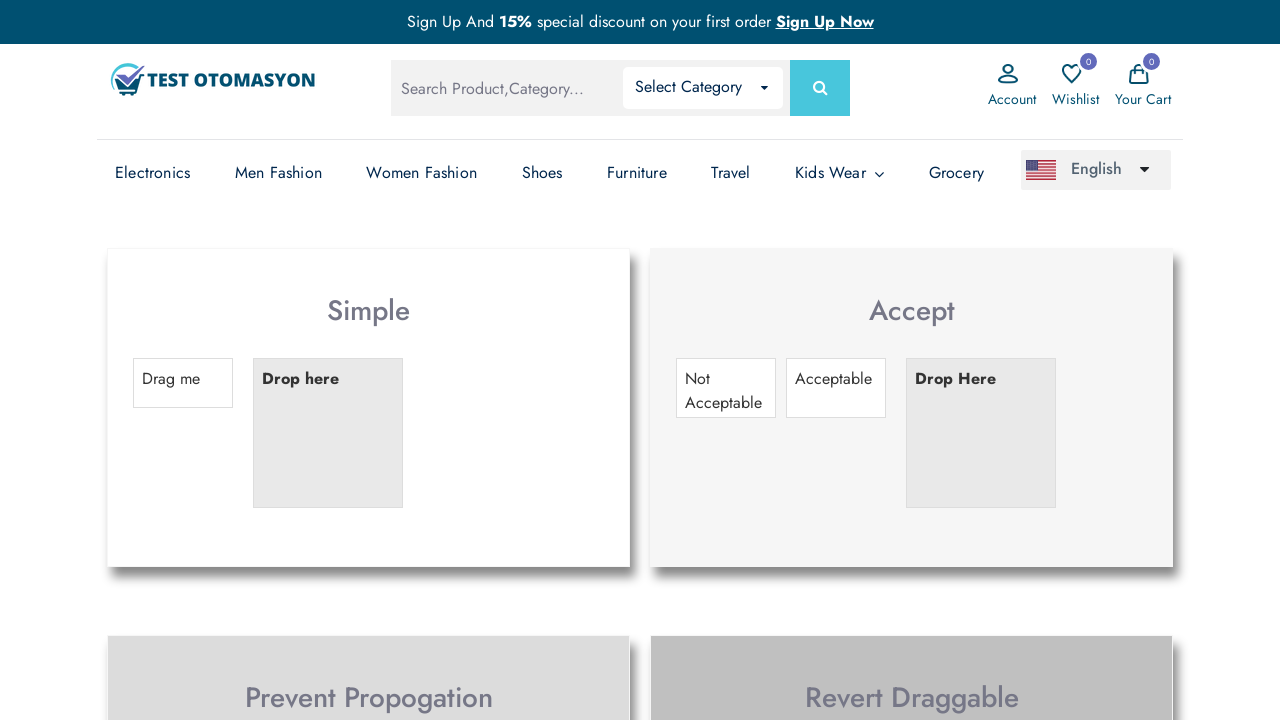

Dragged non-acceptable element to drop zone at (981, 433)
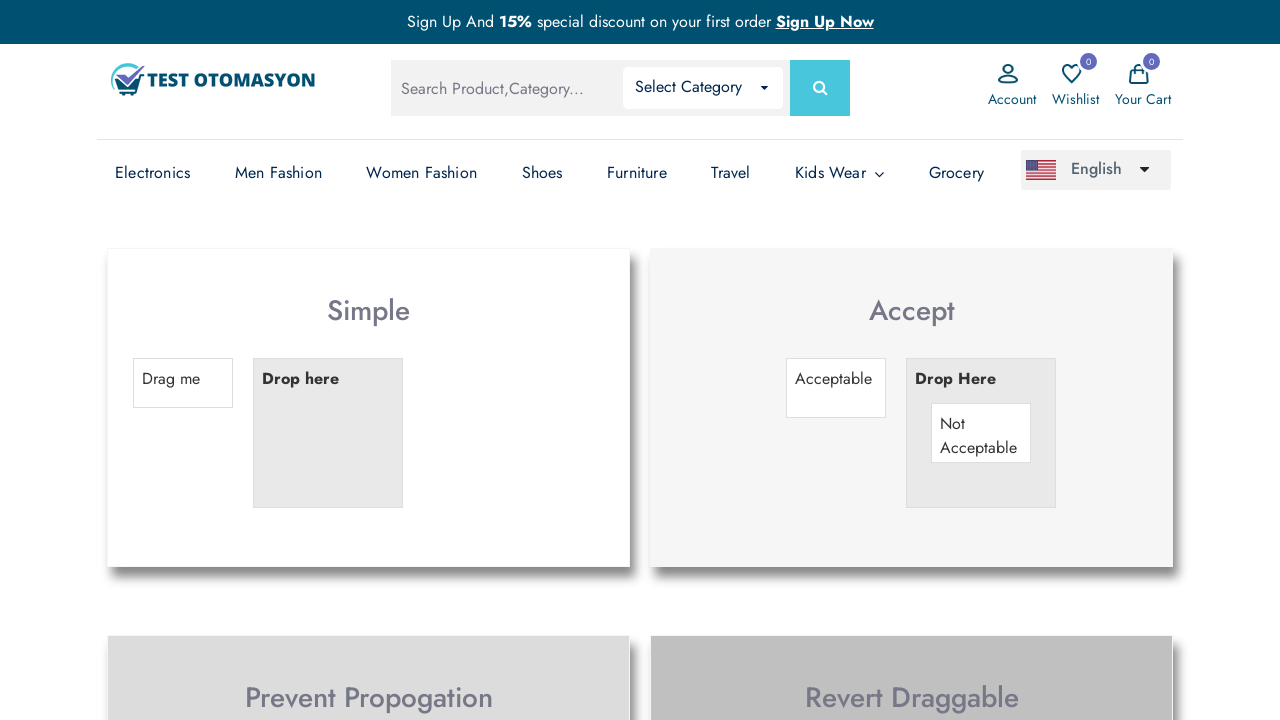

Verified drop zone text remained 'Drop Here' (unchanged after non-acceptable element drag)
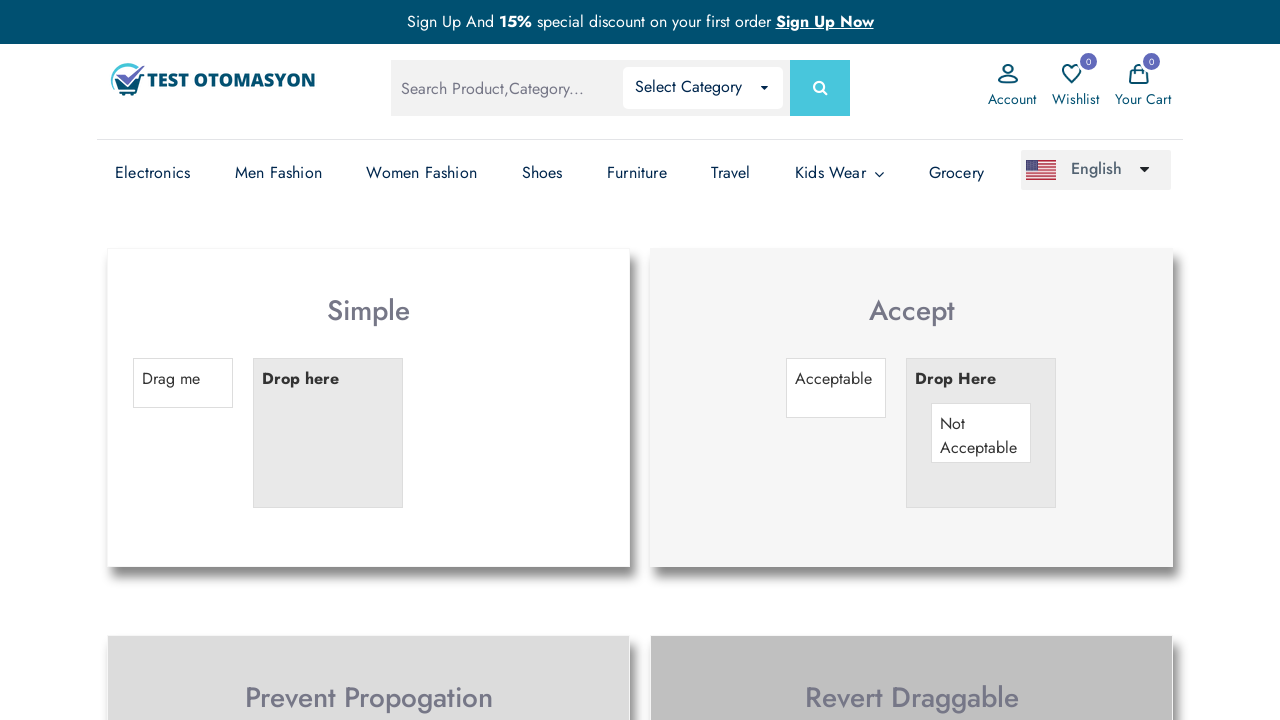

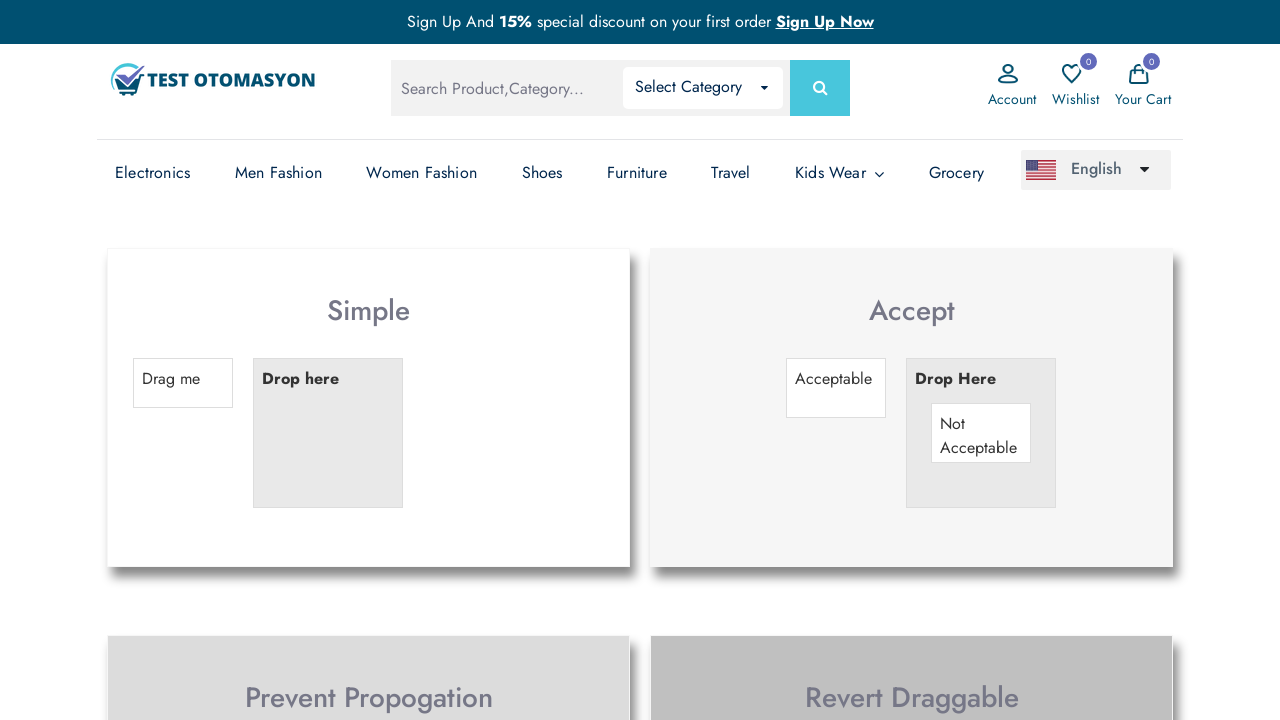